Navigates to Hacker News newest articles page and paginates through multiple pages by clicking the "More" link to load additional articles.

Starting URL: https://news.ycombinator.com/newest

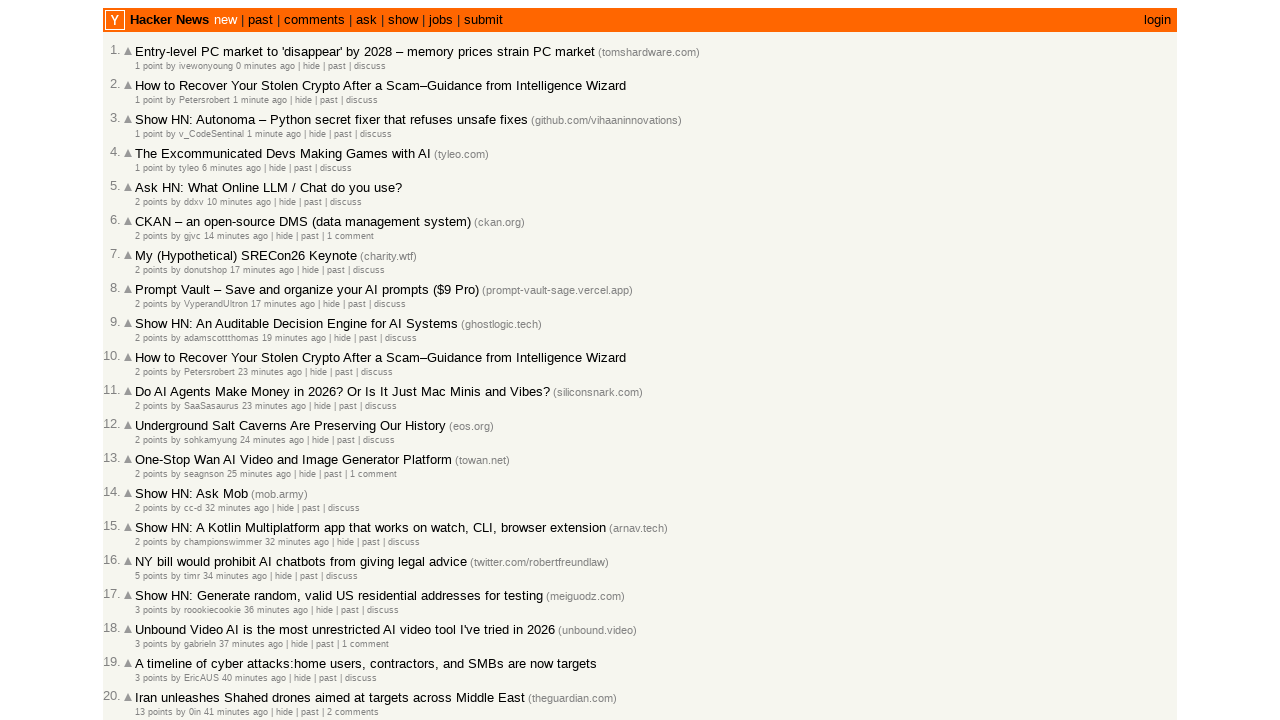

Initial articles loaded on Hacker News newest page
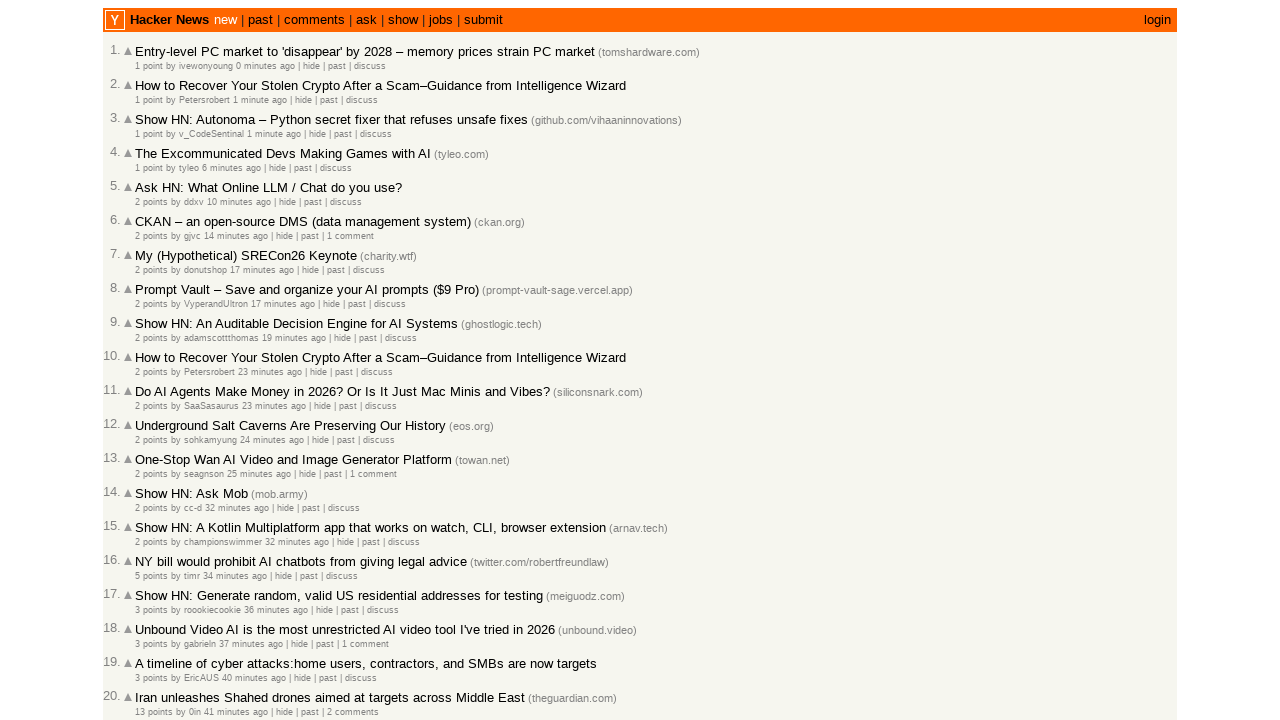

Clicked 'More' link to load next page of articles at (149, 616) on a.morelink
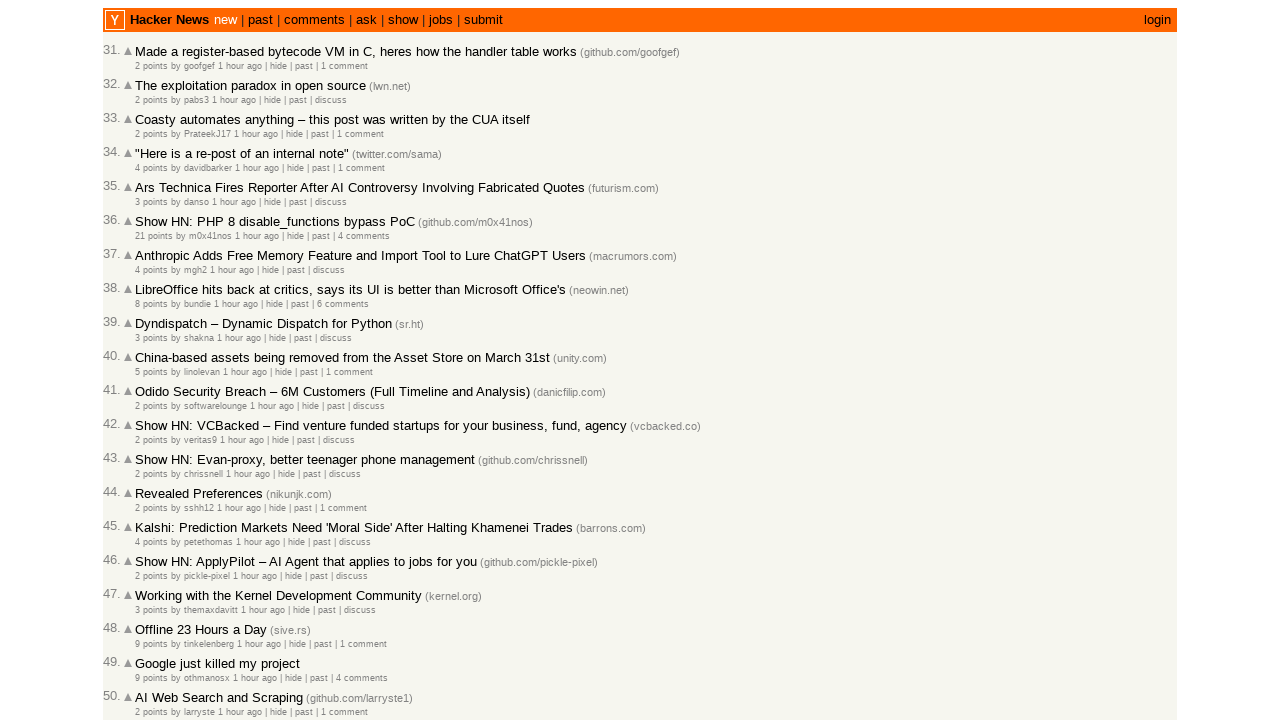

Network idle state reached after first page load
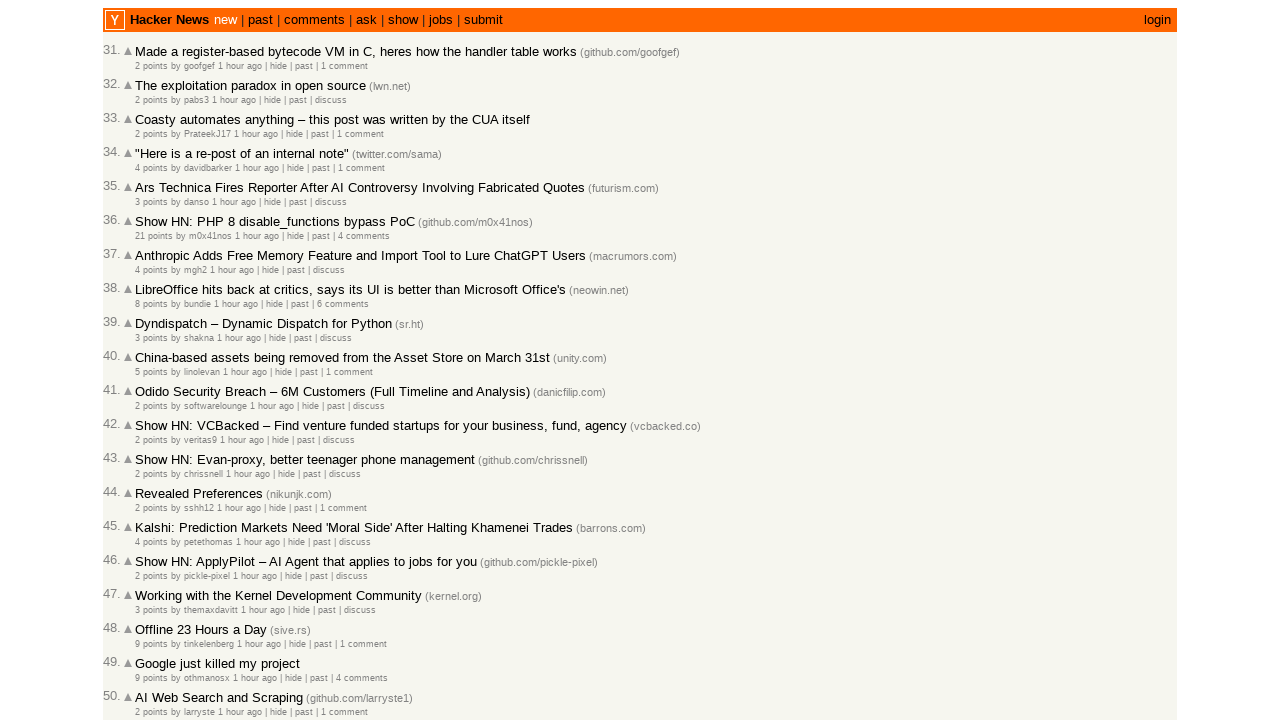

New articles loaded on second page
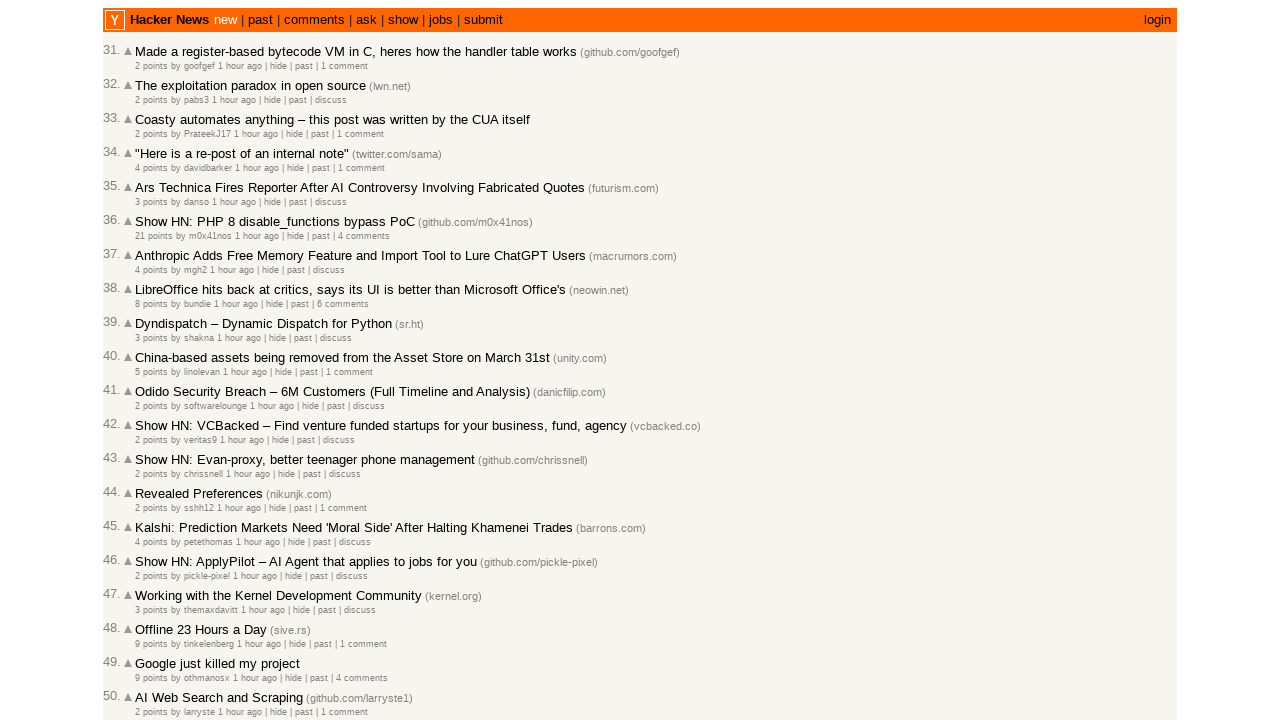

Clicked 'More' link to load third page of articles at (149, 616) on a.morelink
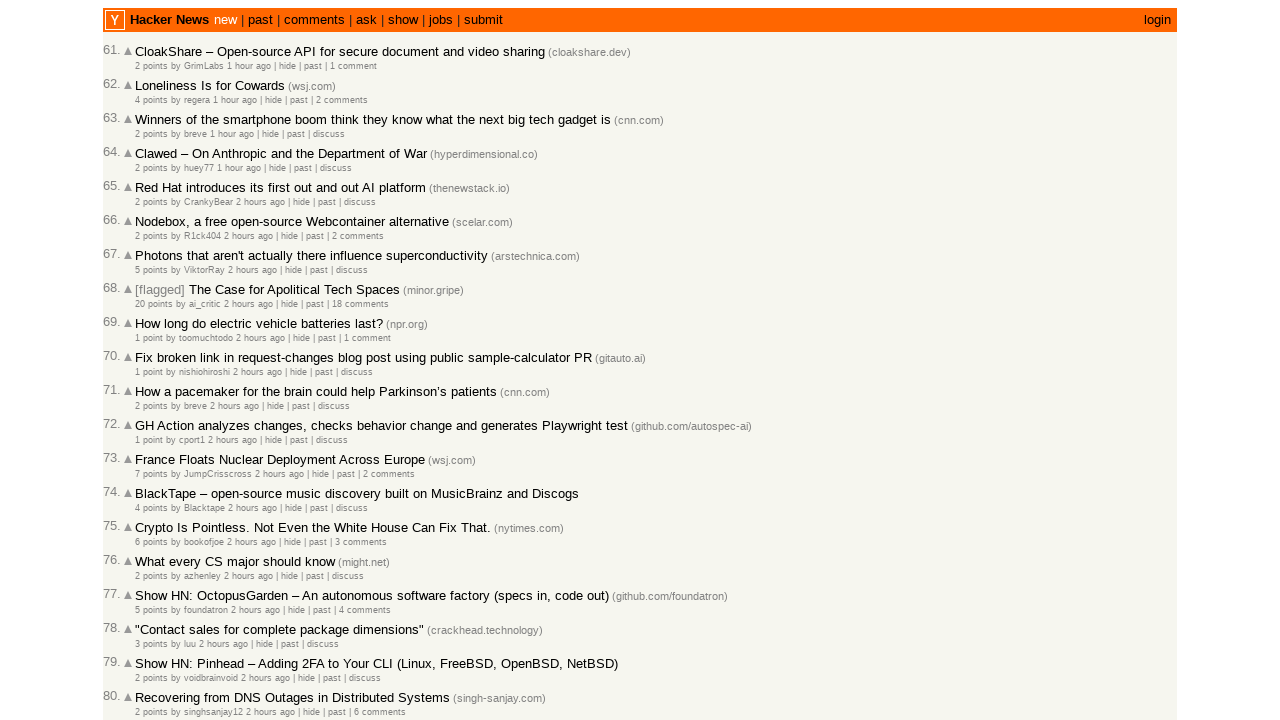

Network idle state reached after second page load
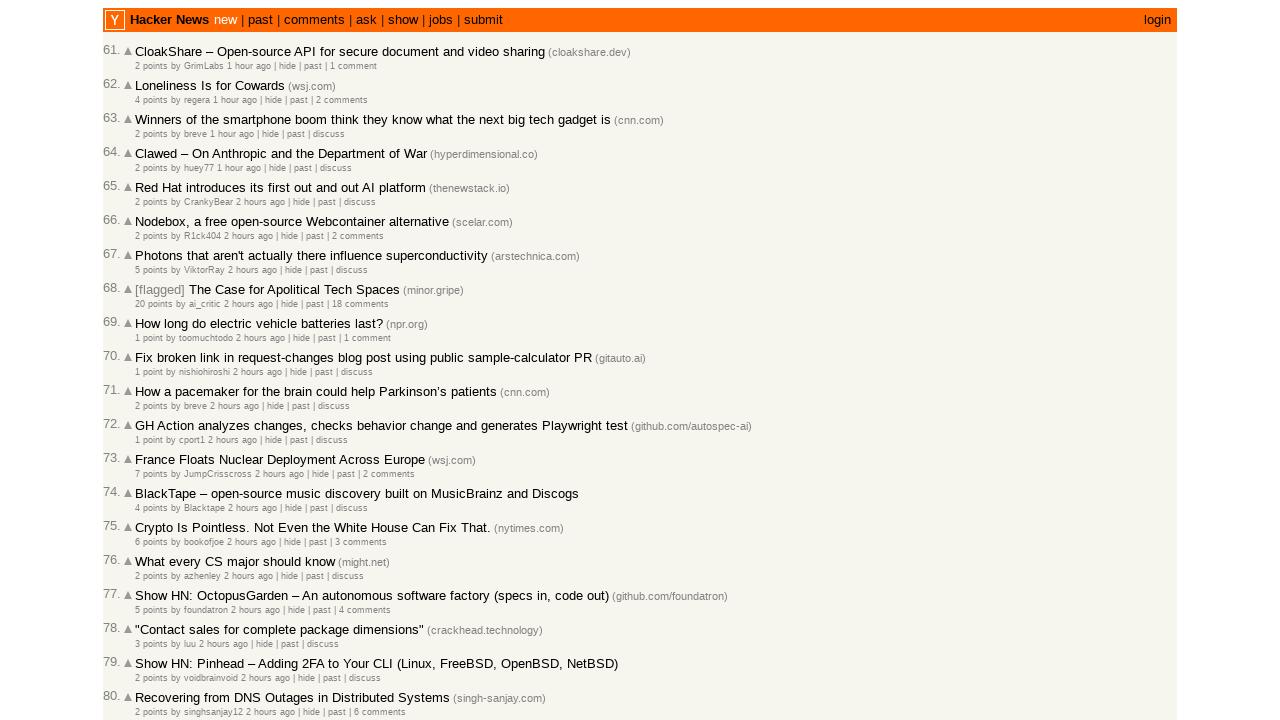

Articles loaded on third page
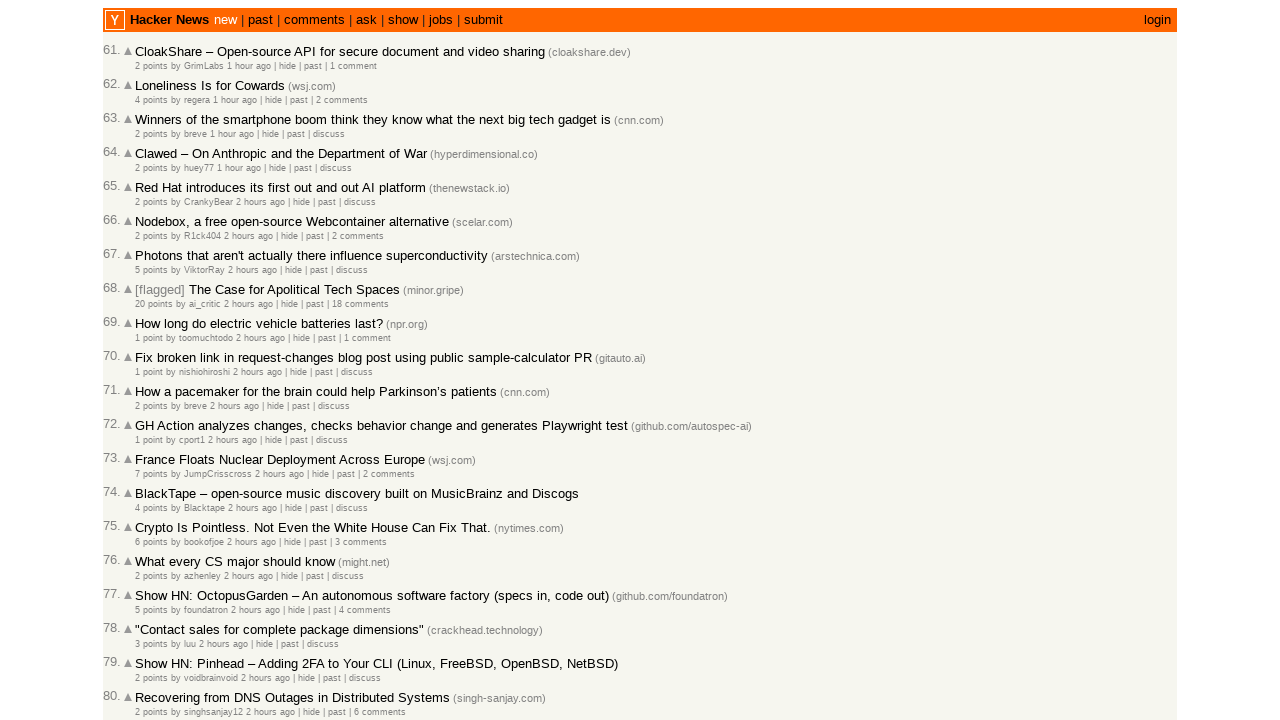

Clicked 'More' link to load fourth page of articles at (149, 616) on a.morelink
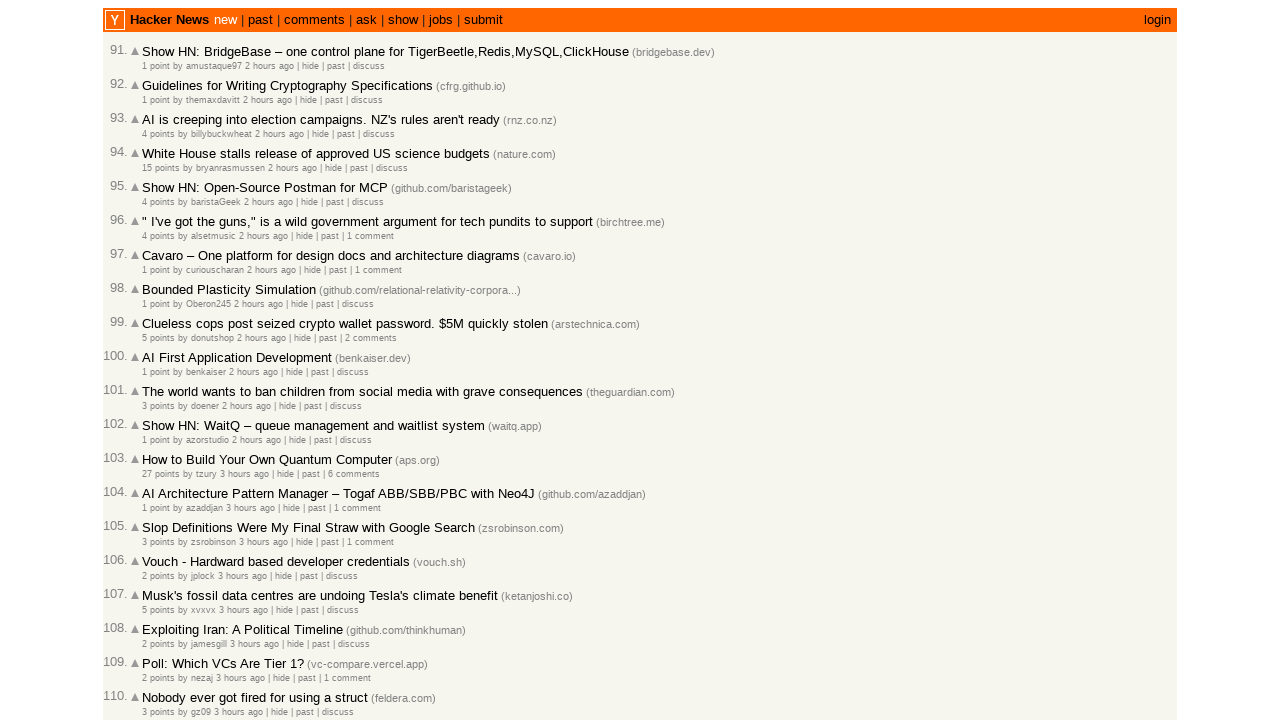

Network idle state reached after third page load
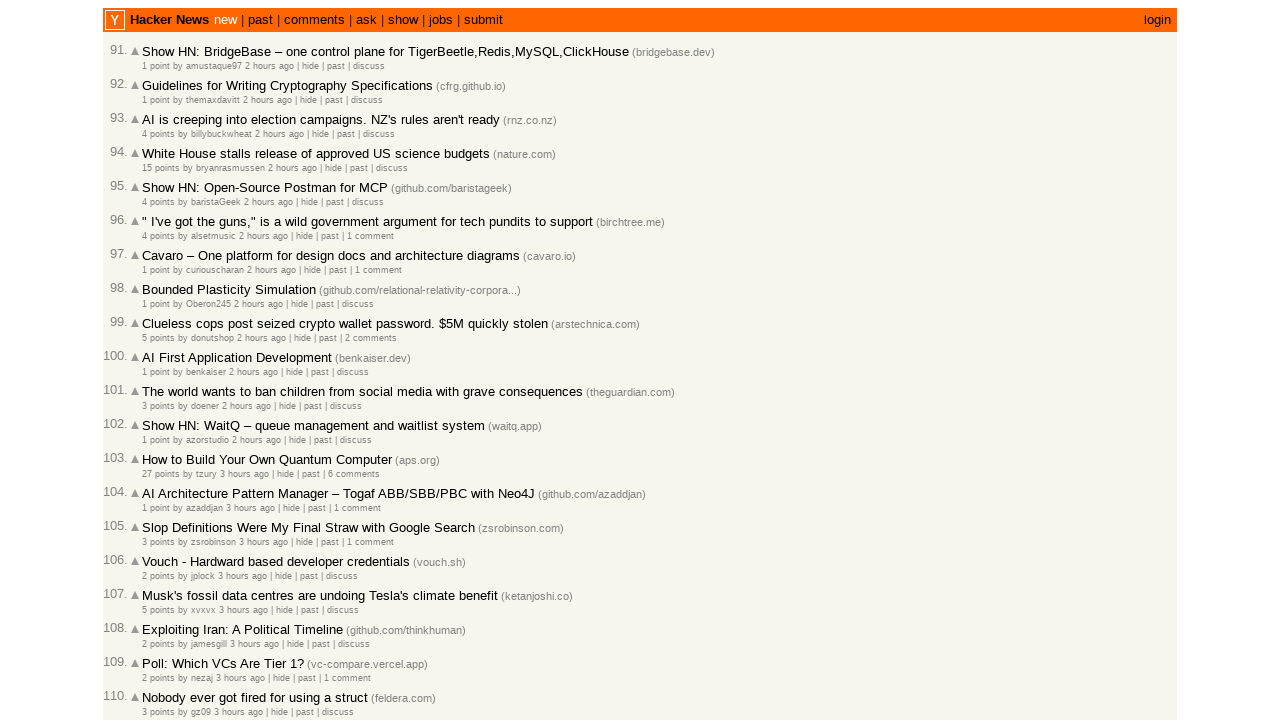

Articles loaded on fourth page, pagination working correctly
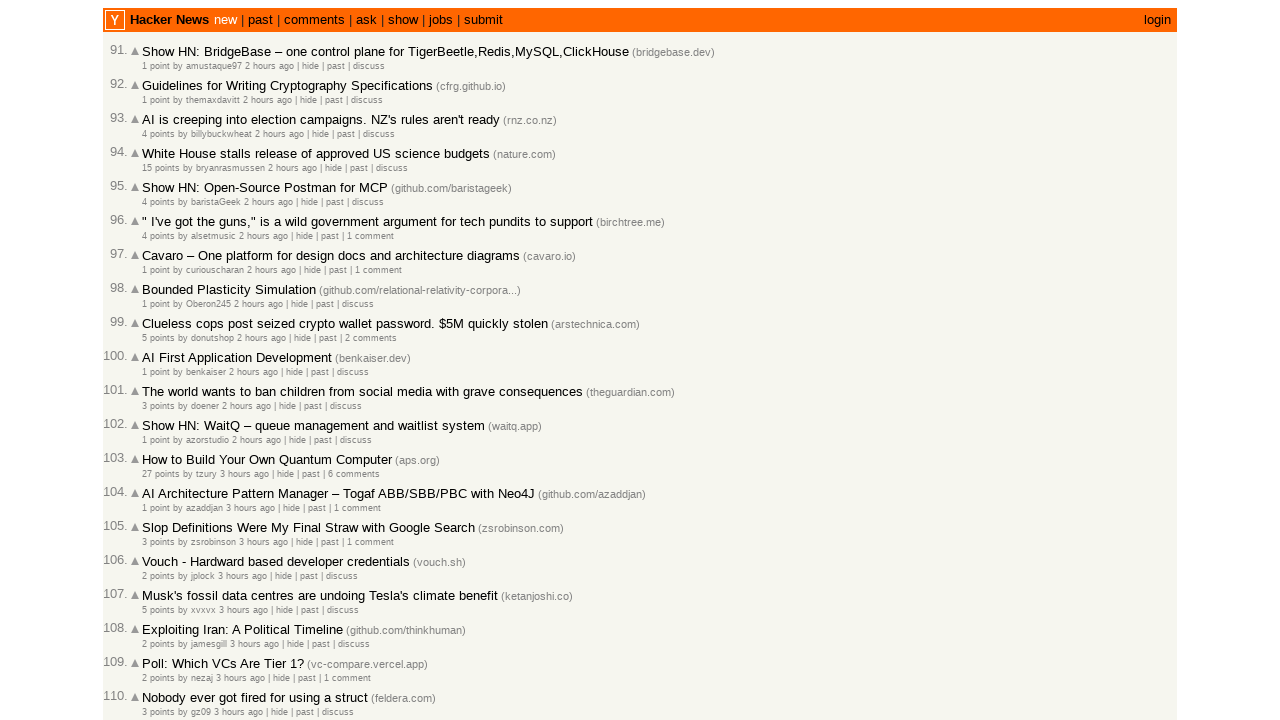

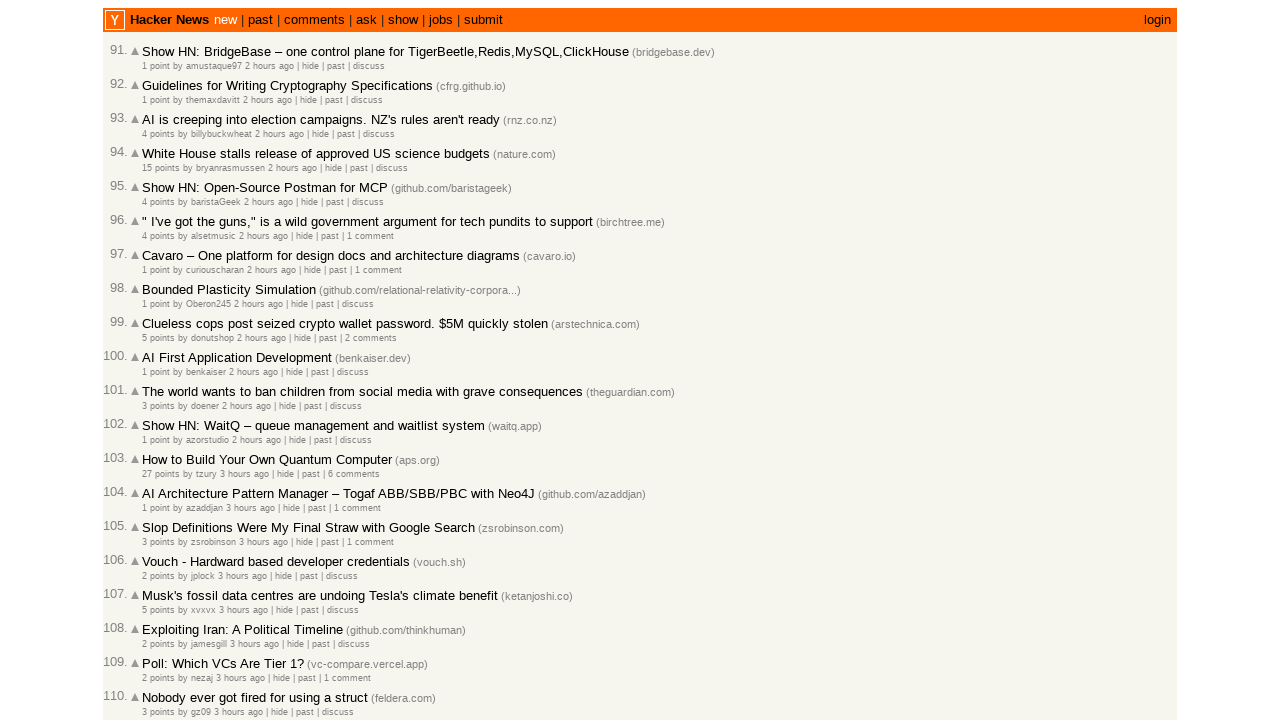